Performs a search on DuckDuckGo by entering "John Wick" in the search box and submitting the search

Starting URL: https://www.duckduckgo.com/

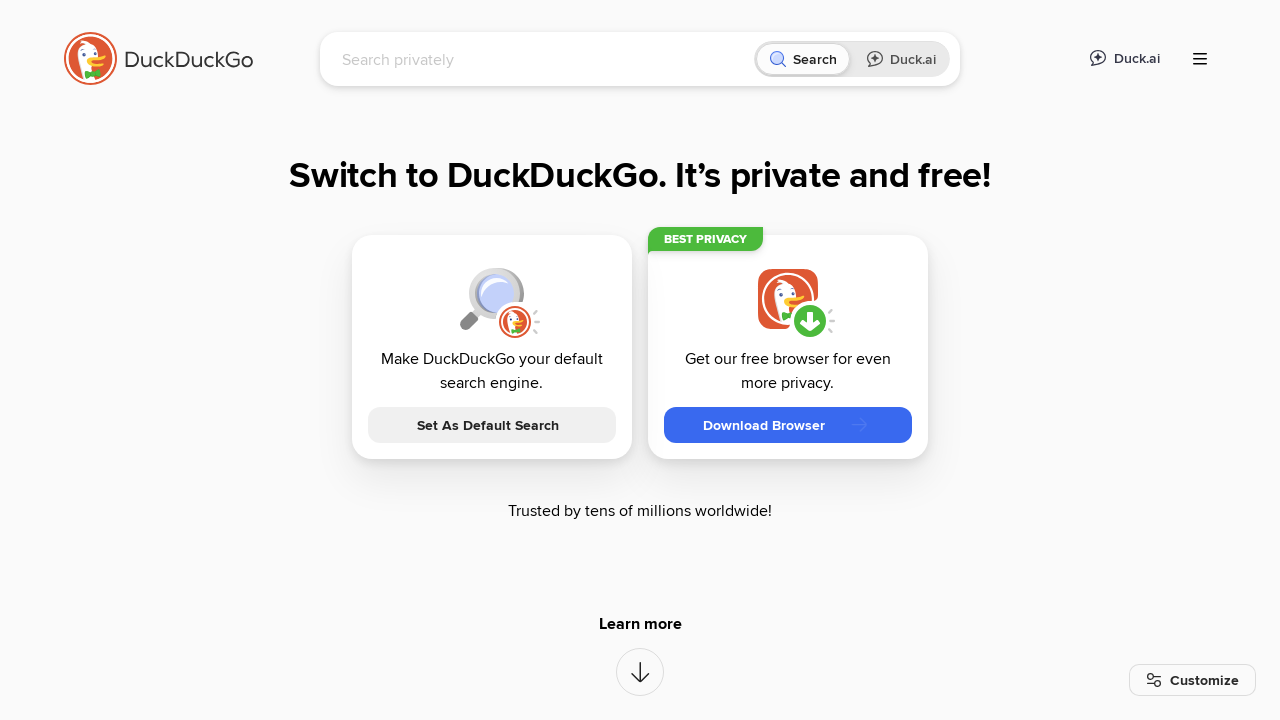

Filled search box with 'John Wick' on input[name='q']
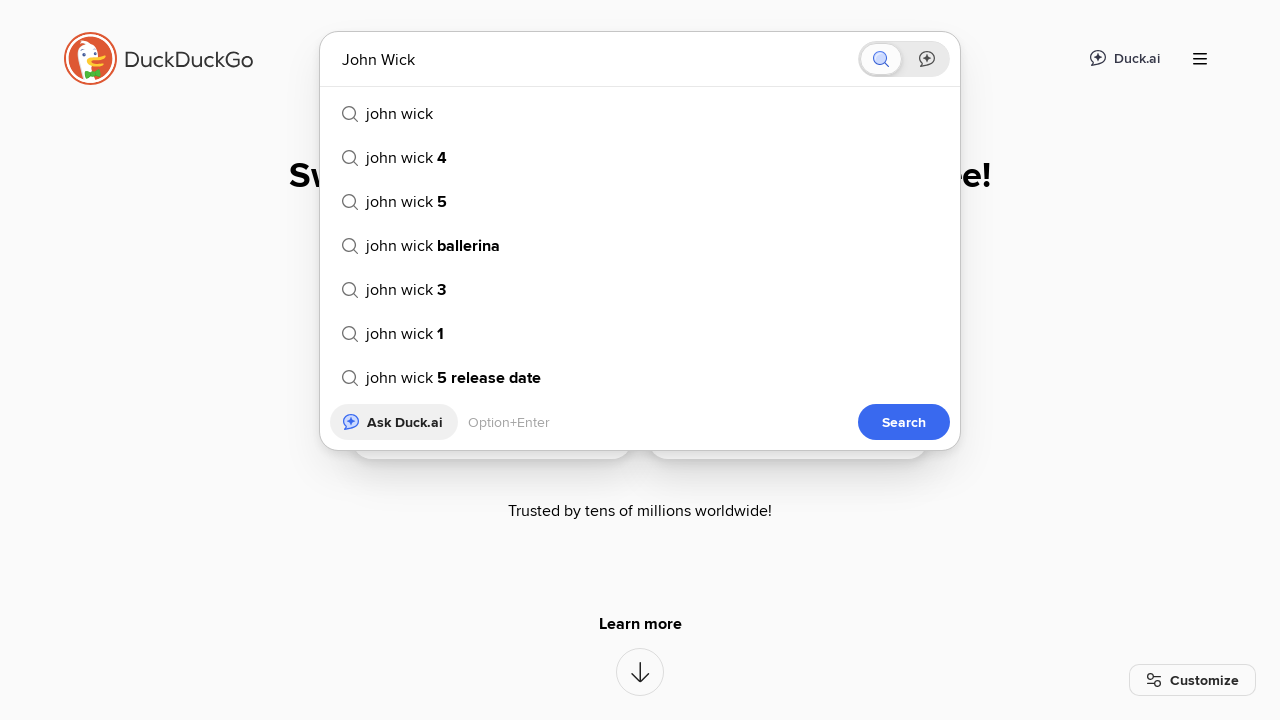

Pressed Enter to submit the search on input[name='q']
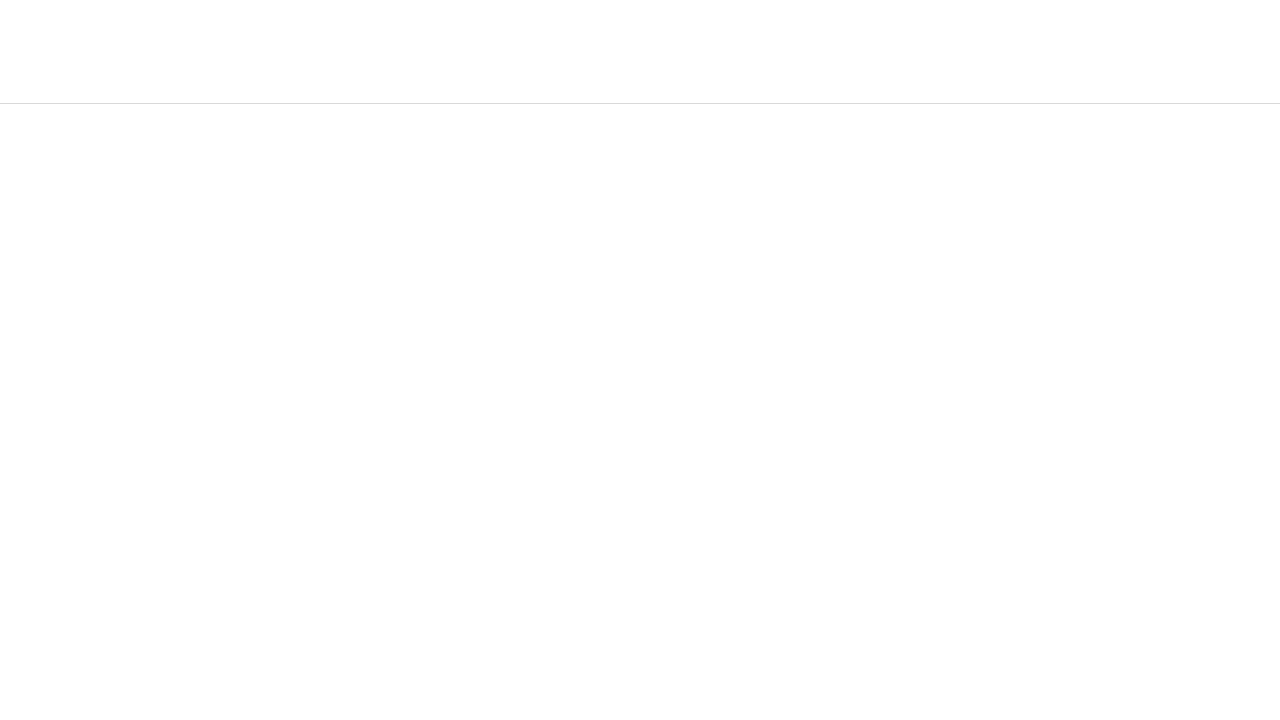

Search results loaded and network idle
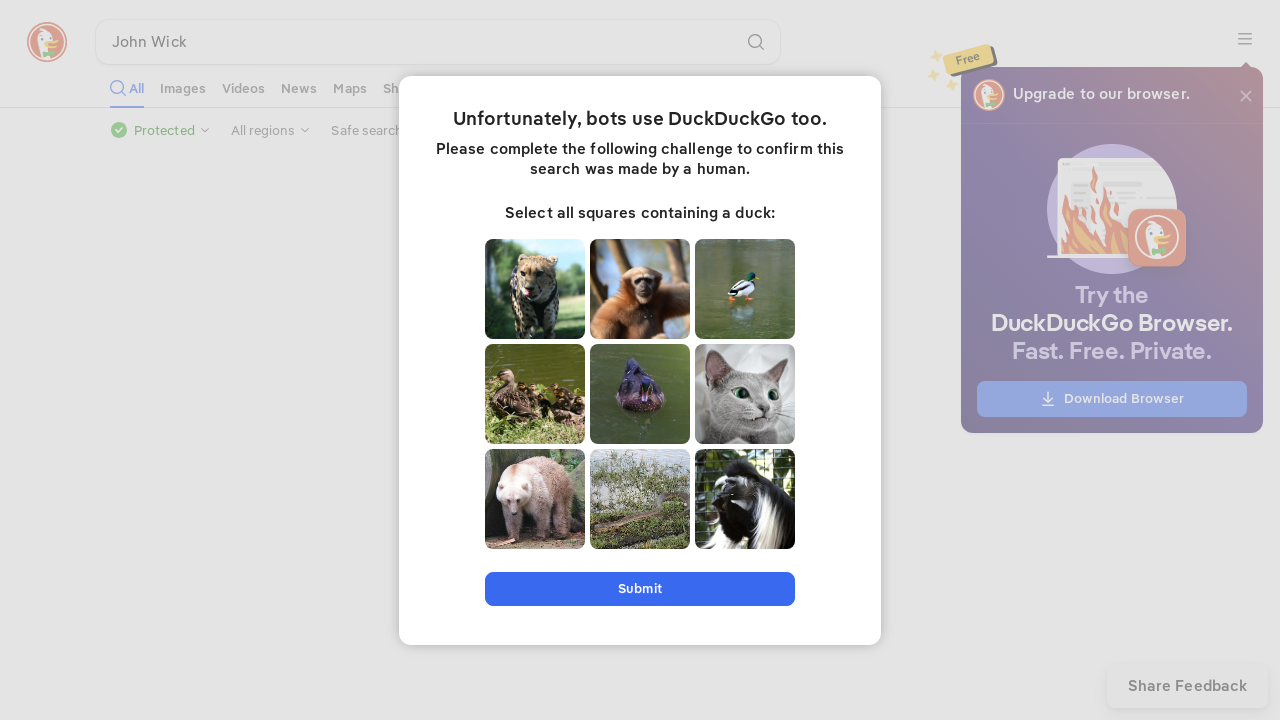

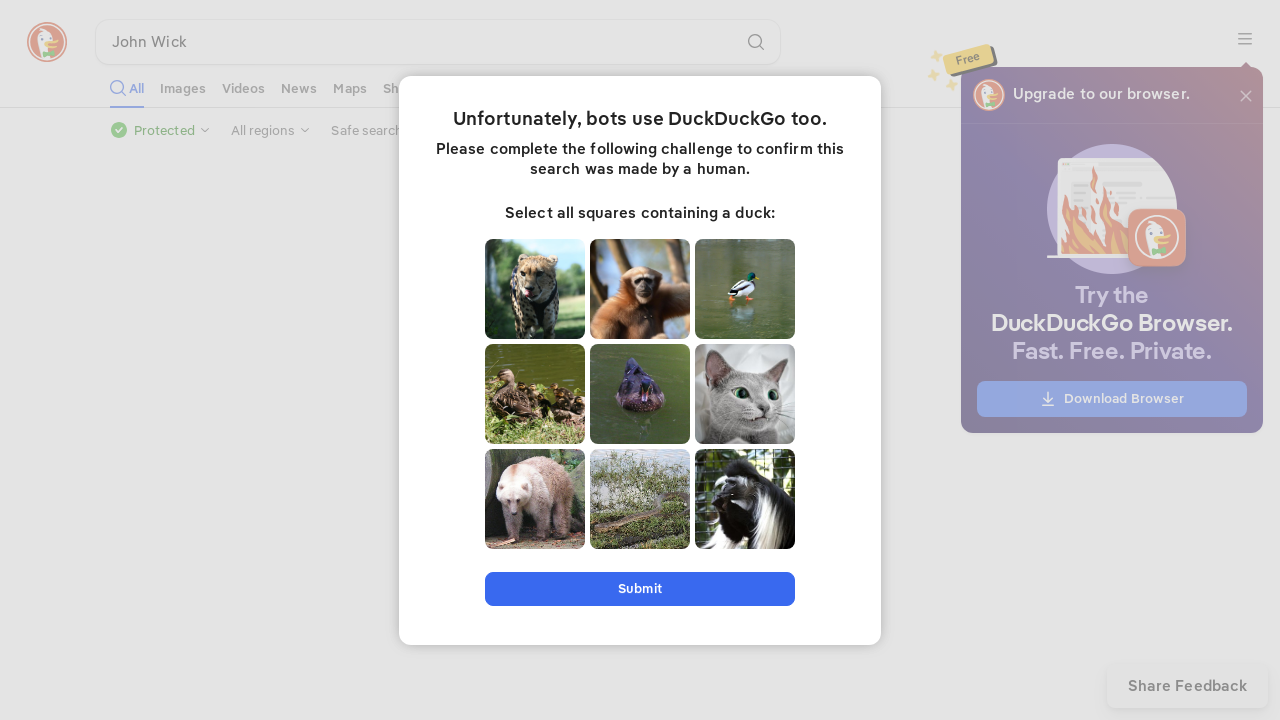